Navigates to the checkboxes page and checks both checkboxes, ensuring the second checkbox is checked if not already

Starting URL: https://the-internet.herokuapp.com/

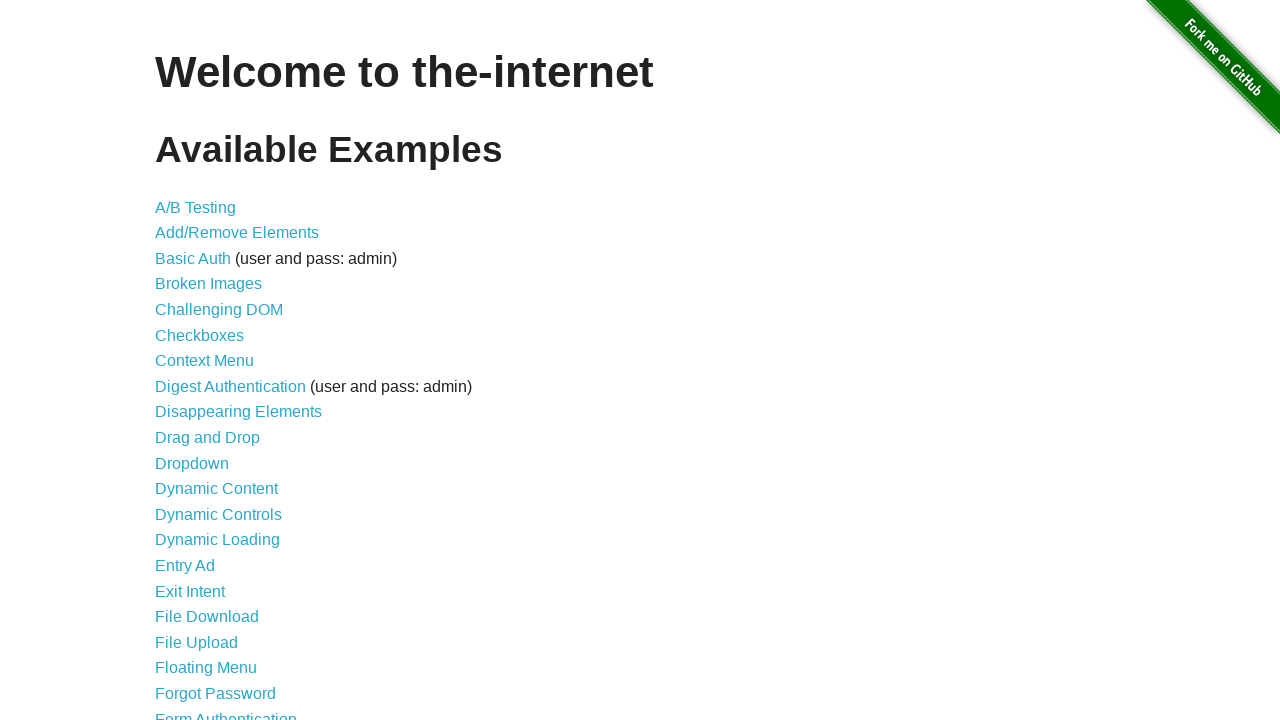

Clicked on Checkboxes link to navigate to checkboxes page at (200, 335) on internal:role=link[name="Checkboxes"i]
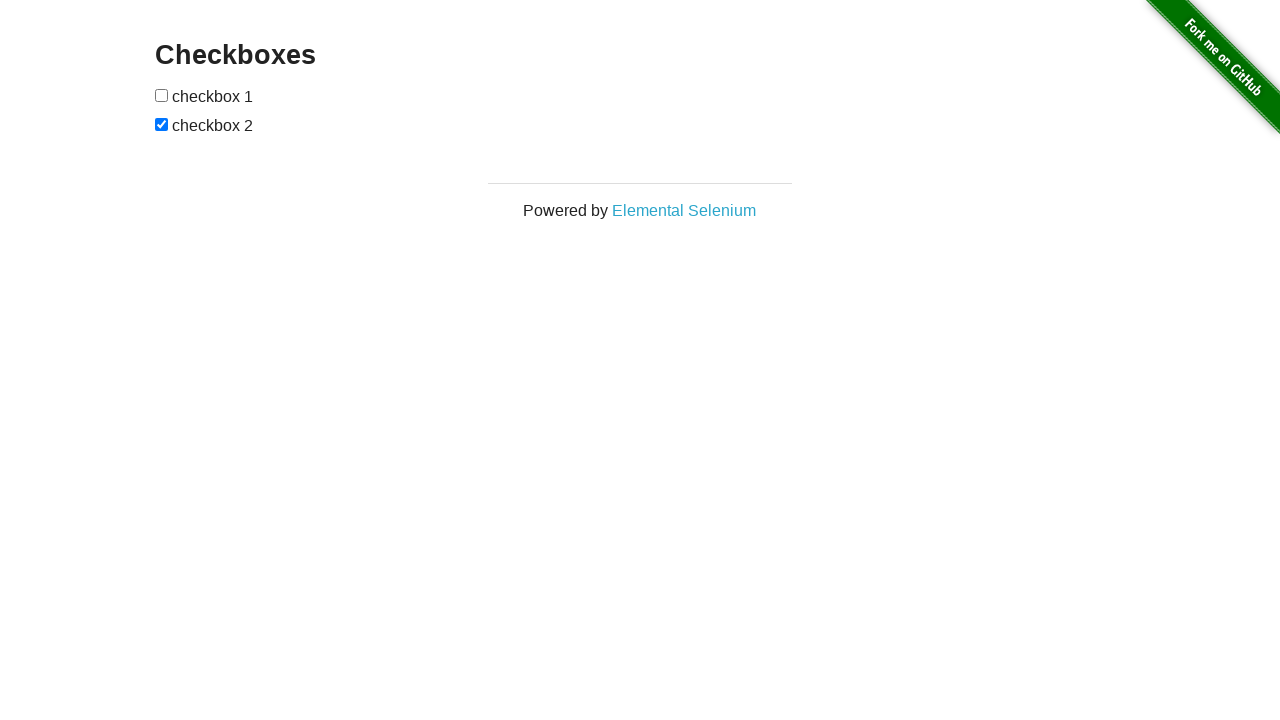

Navigated to checkboxes page
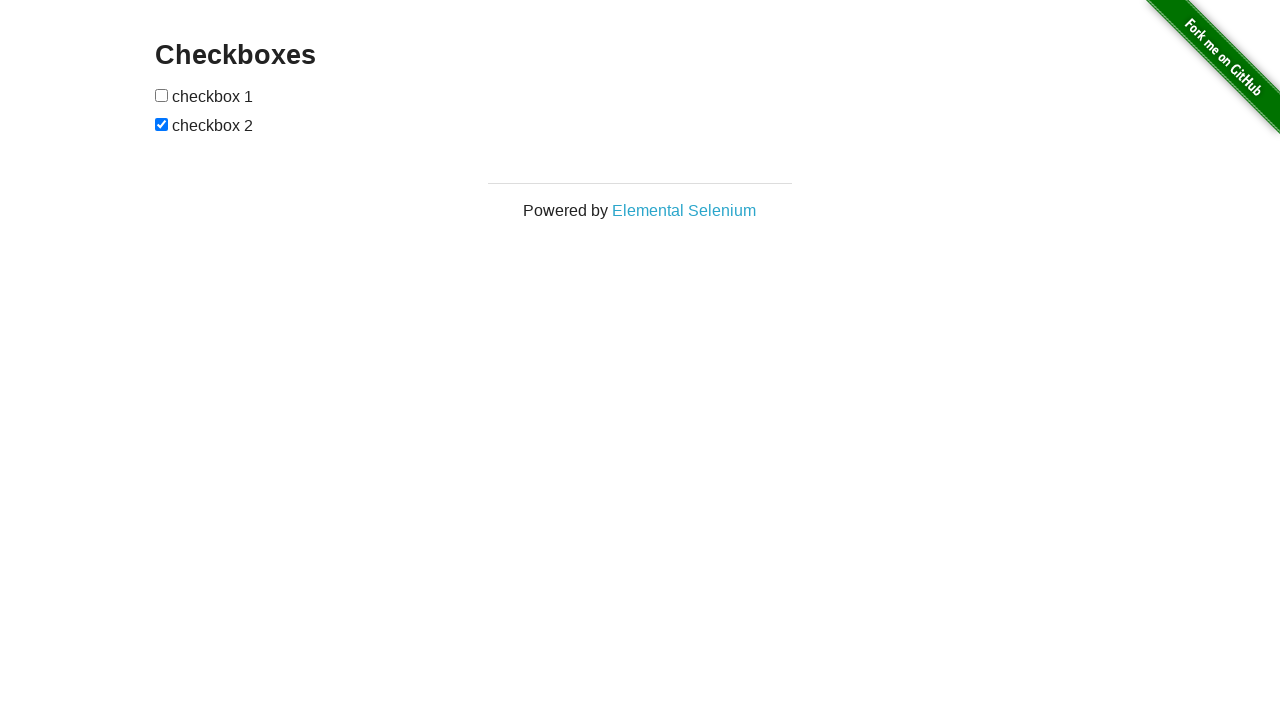

Checked the first checkbox at (162, 95) on input[type="checkbox"] >> nth=0
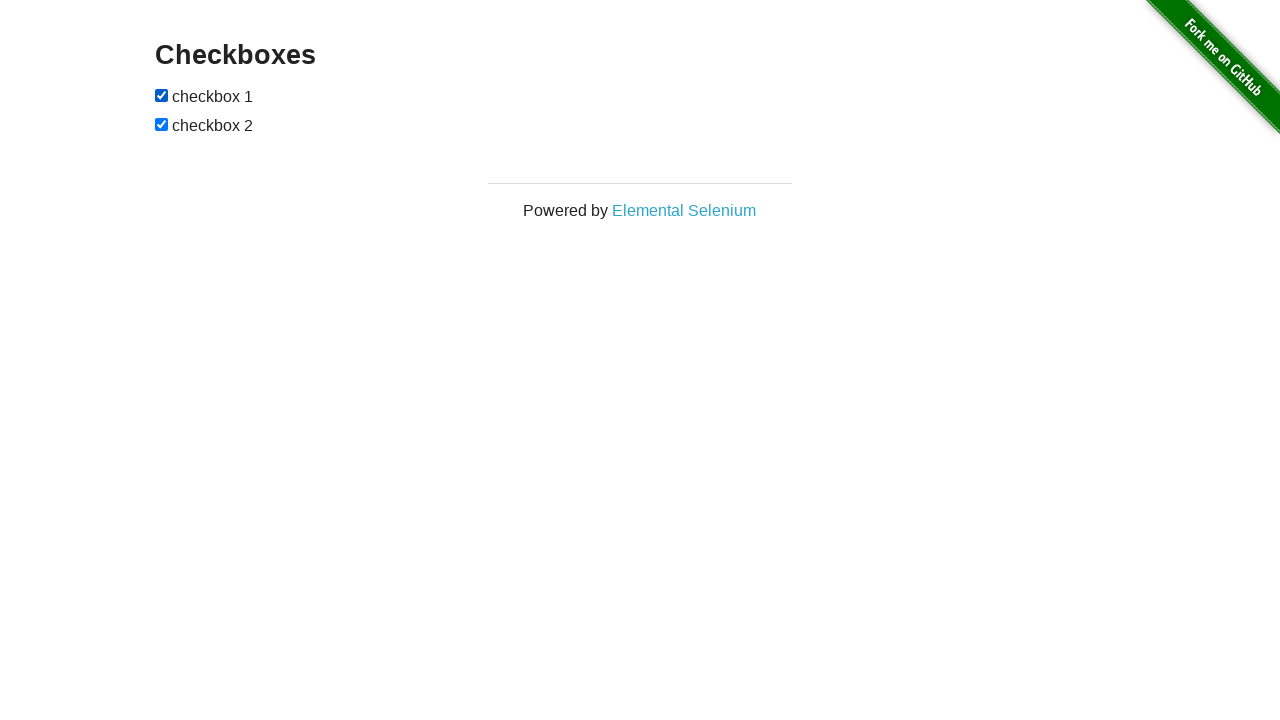

Located the second checkbox
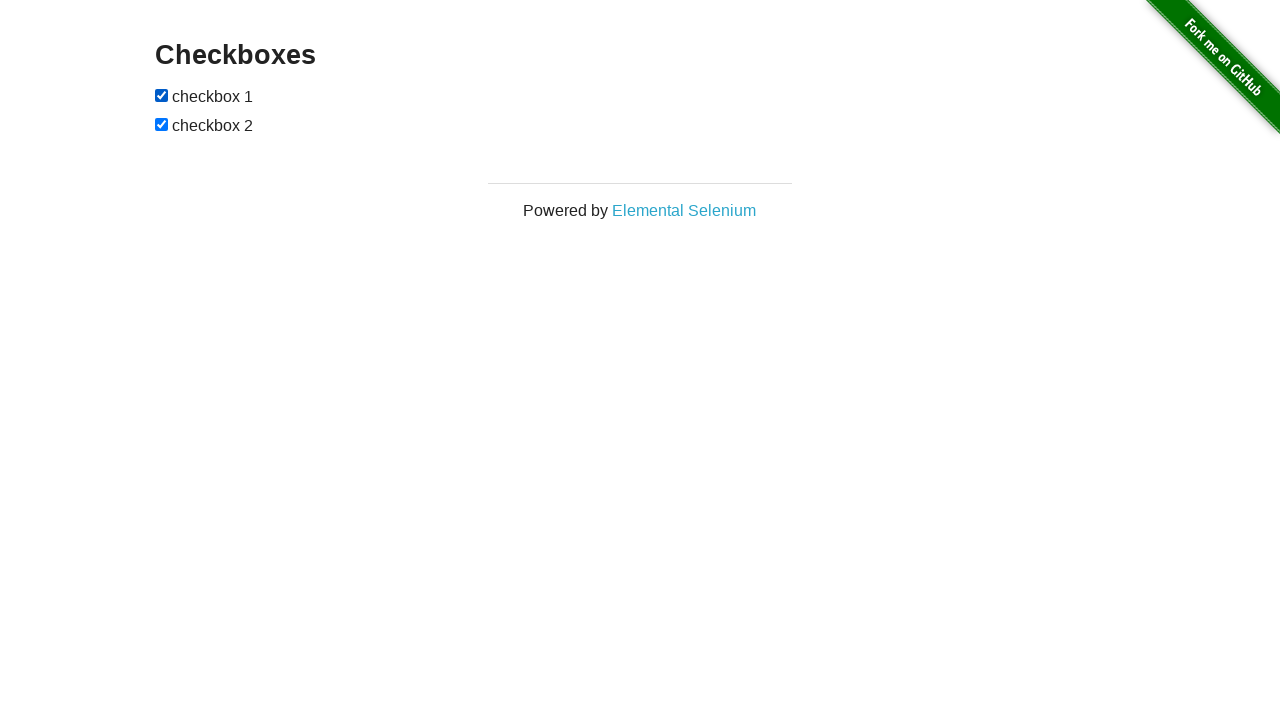

Second checkbox was already checked
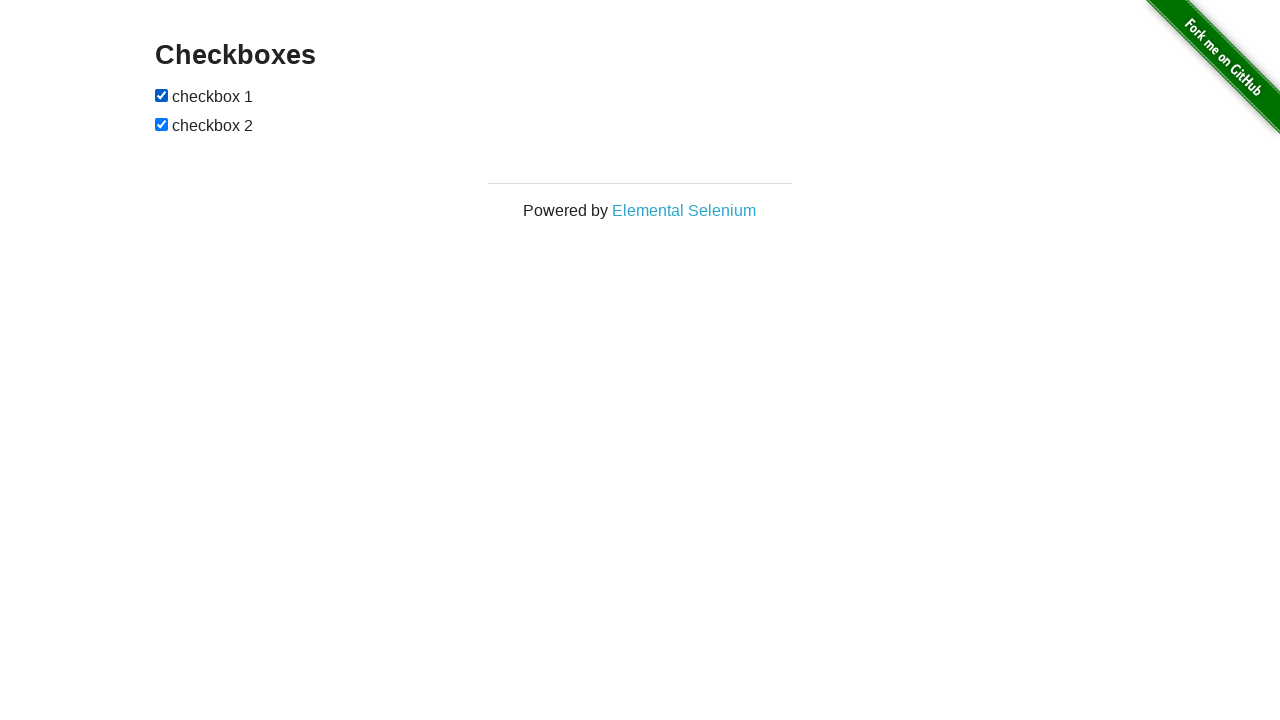

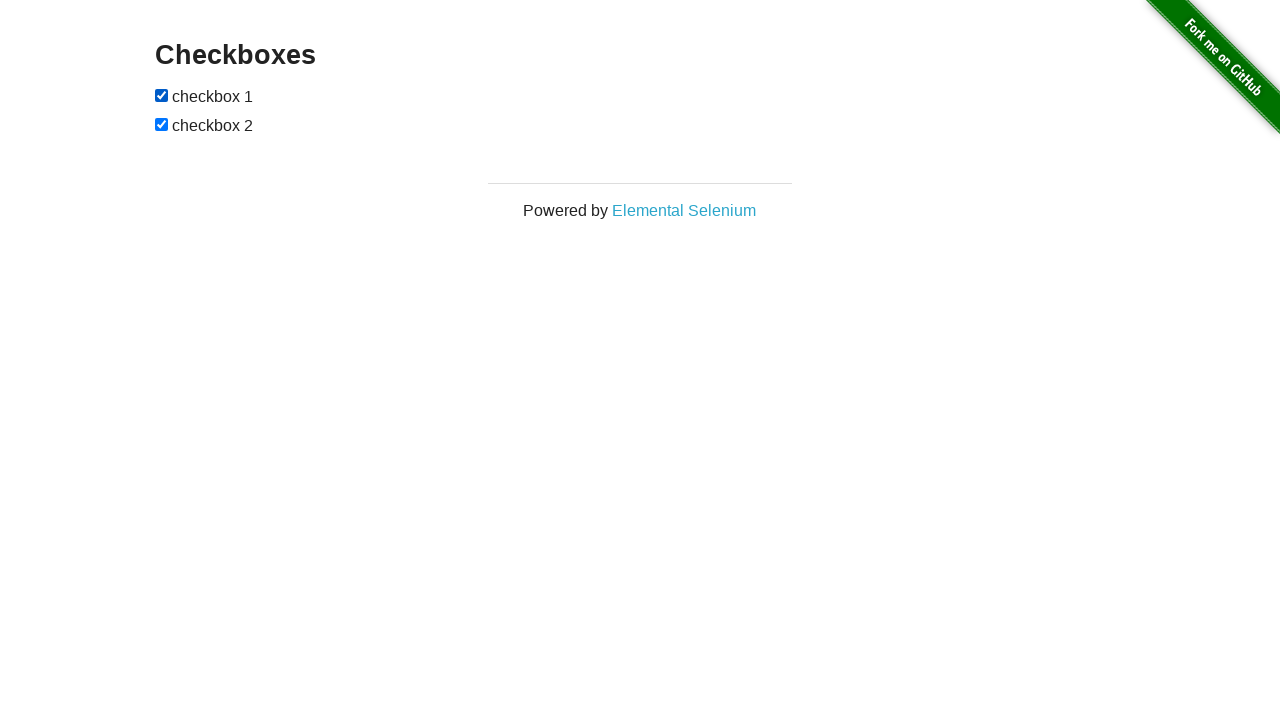